Verifies that filtering cart links by class 'cart-header-navlink' shows 'Flight Booking' text

Starting URL: https://rahulshettyacademy.com/seleniumPractise/#/

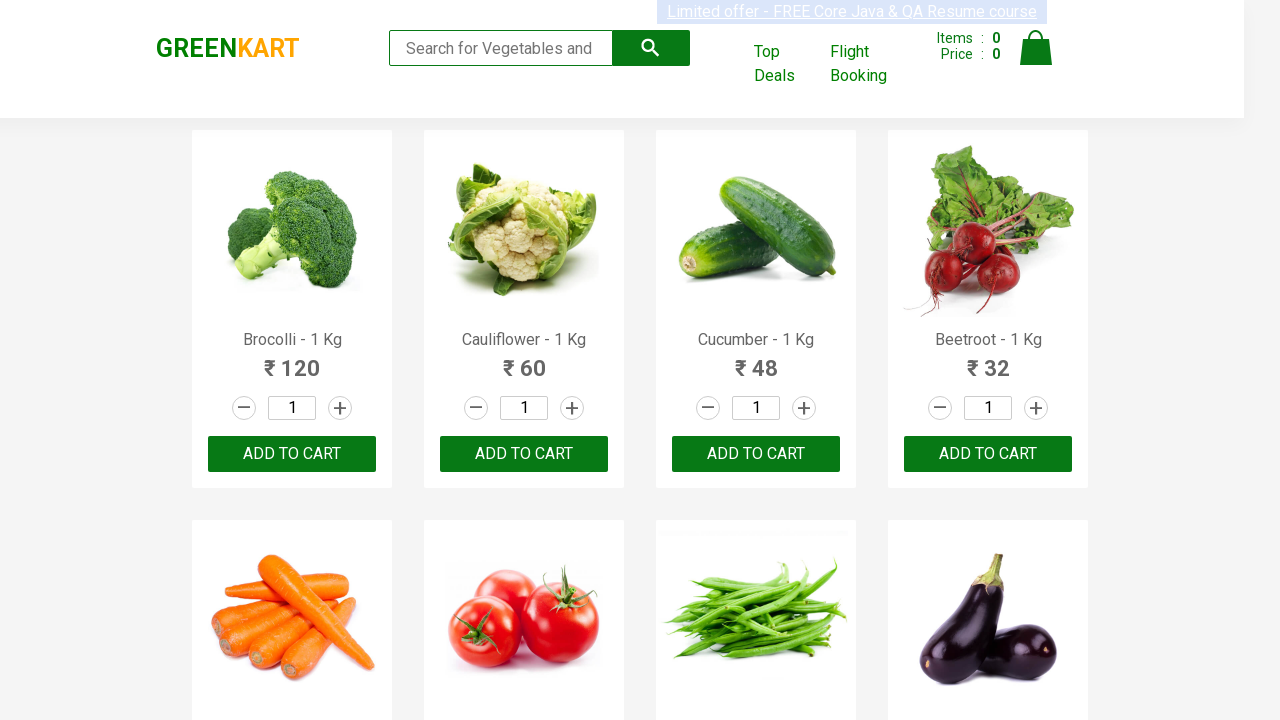

Waited for cart links to load with selector '.cart > a'
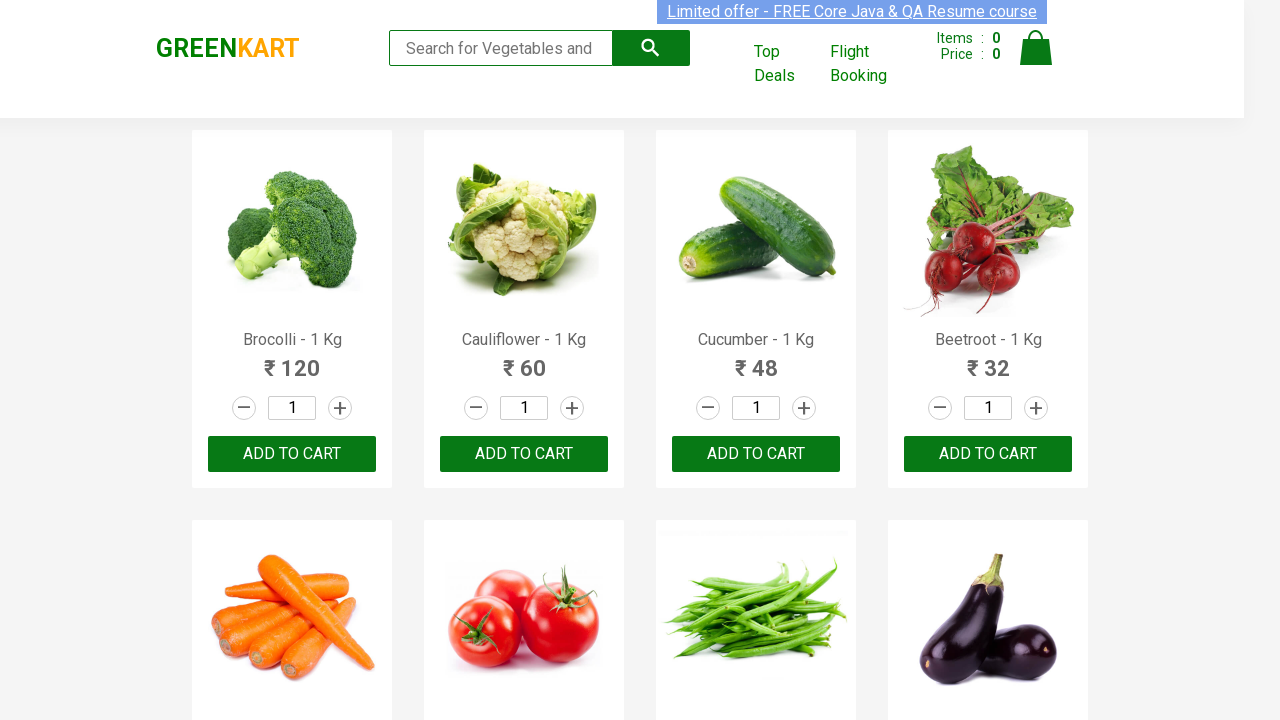

Located the third cart link with class 'cart-header-navlink'
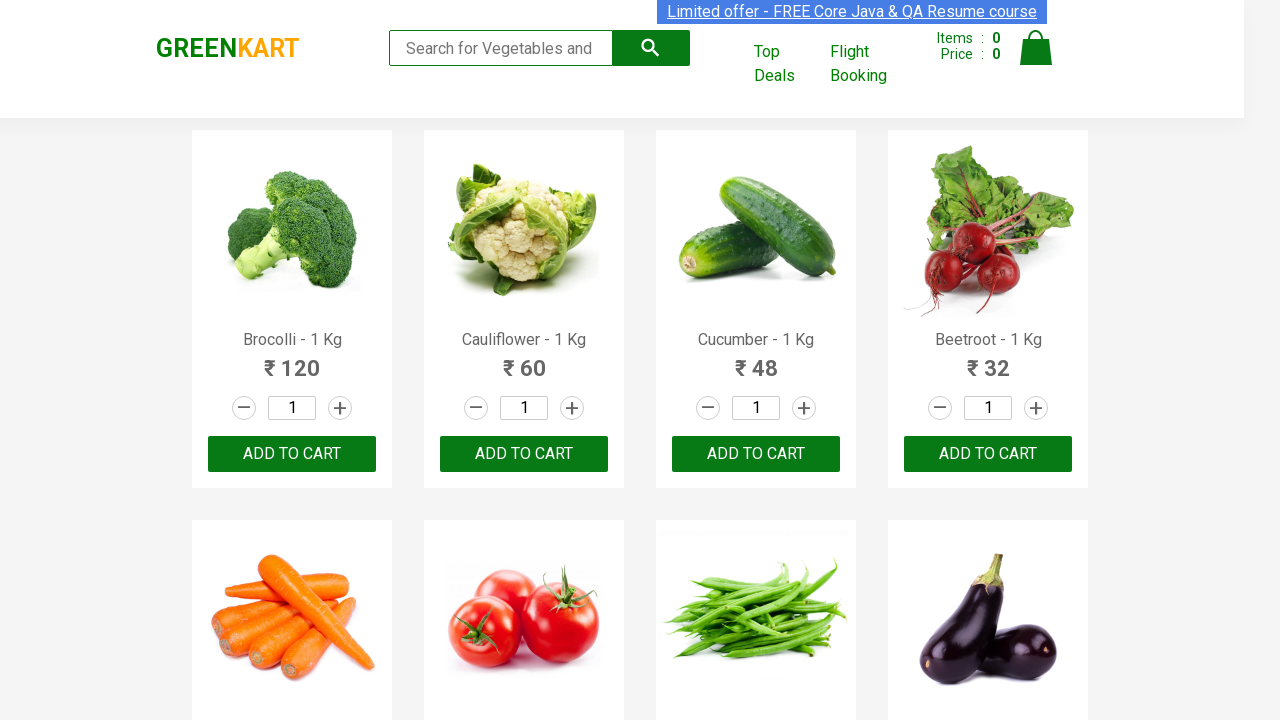

Verified that the filtered cart link displays 'Flight Booking' text
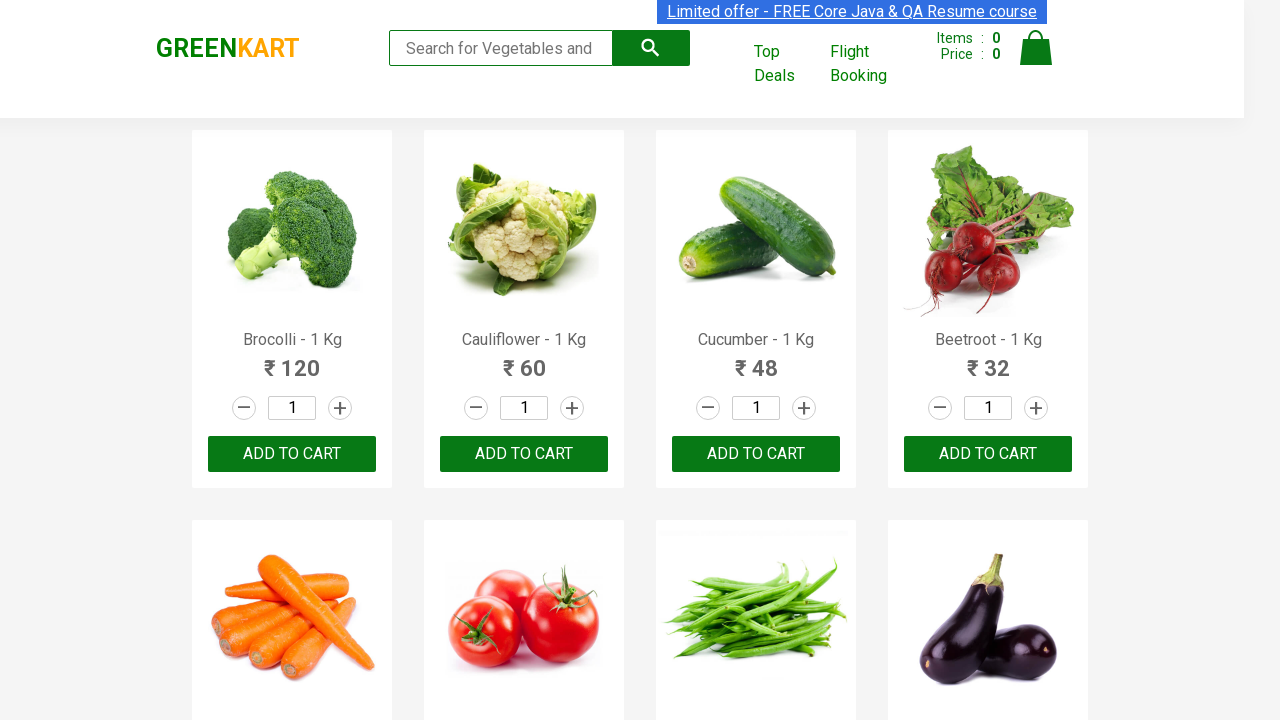

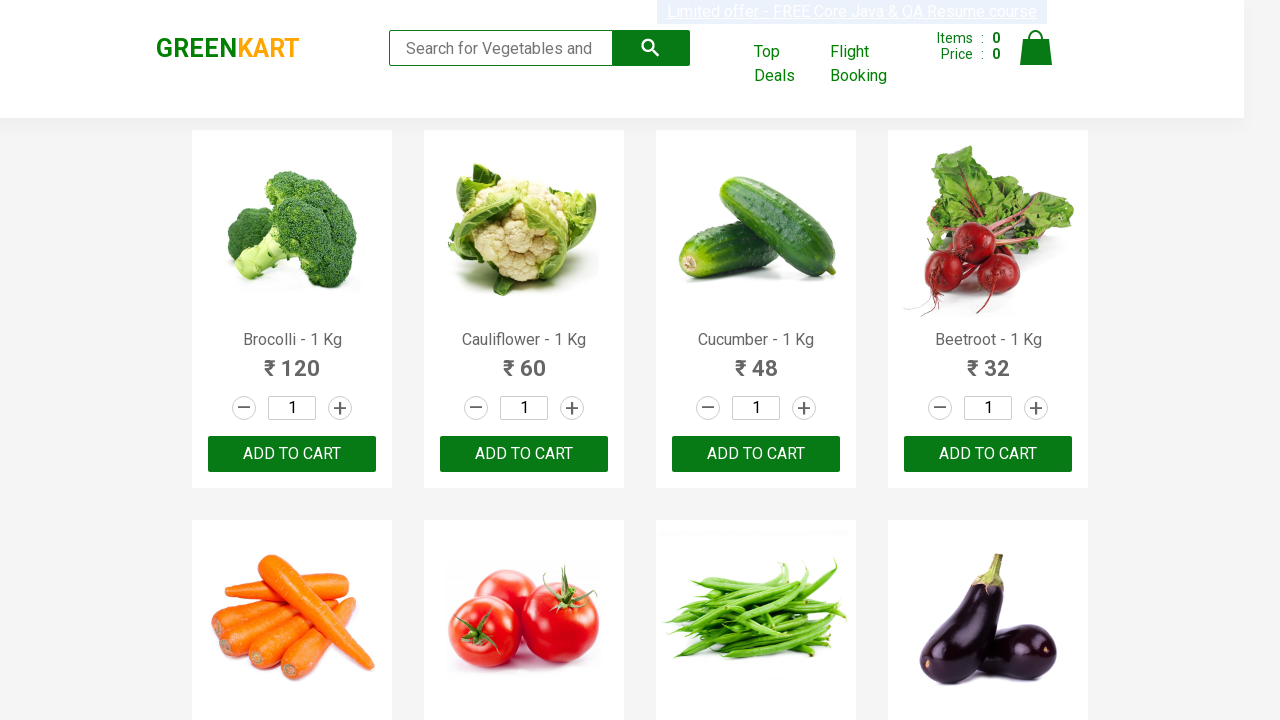